Navigates from the widgets main page to the Tabs page using the side menu

Starting URL: https://demoqa.com/widgets

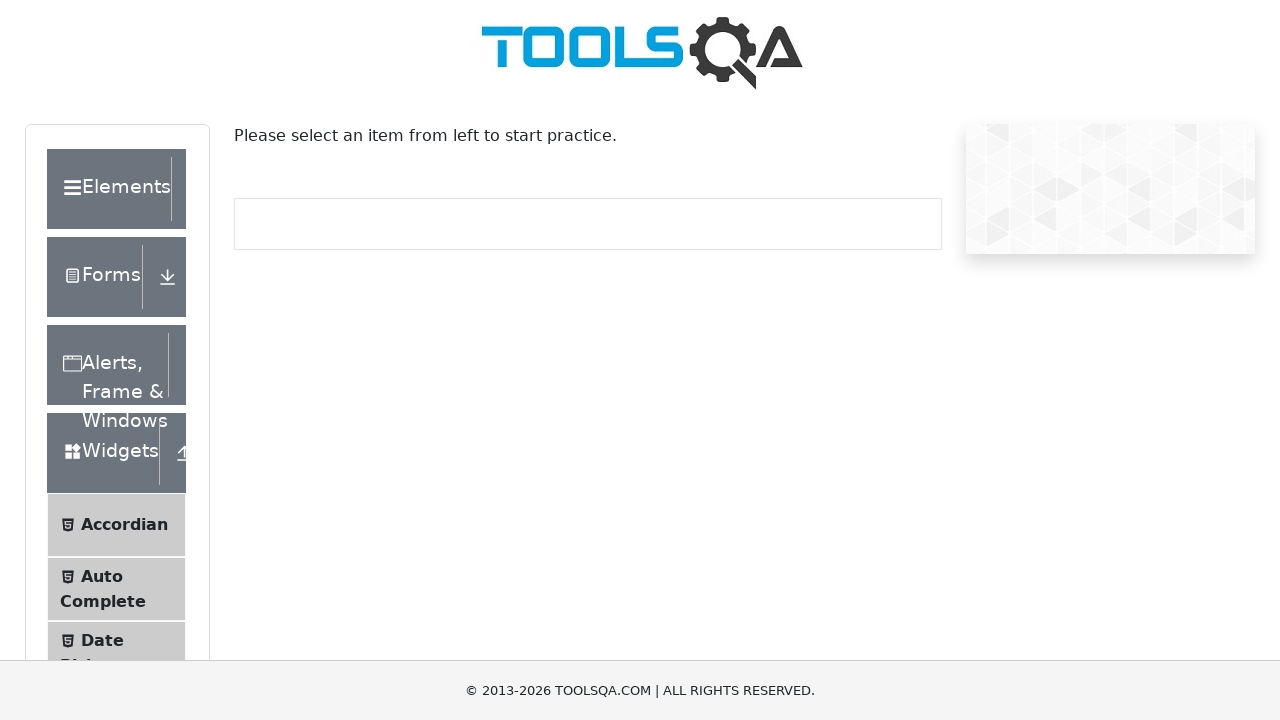

Clicked on Tabs in the side menu at (101, 361) on text=Tabs
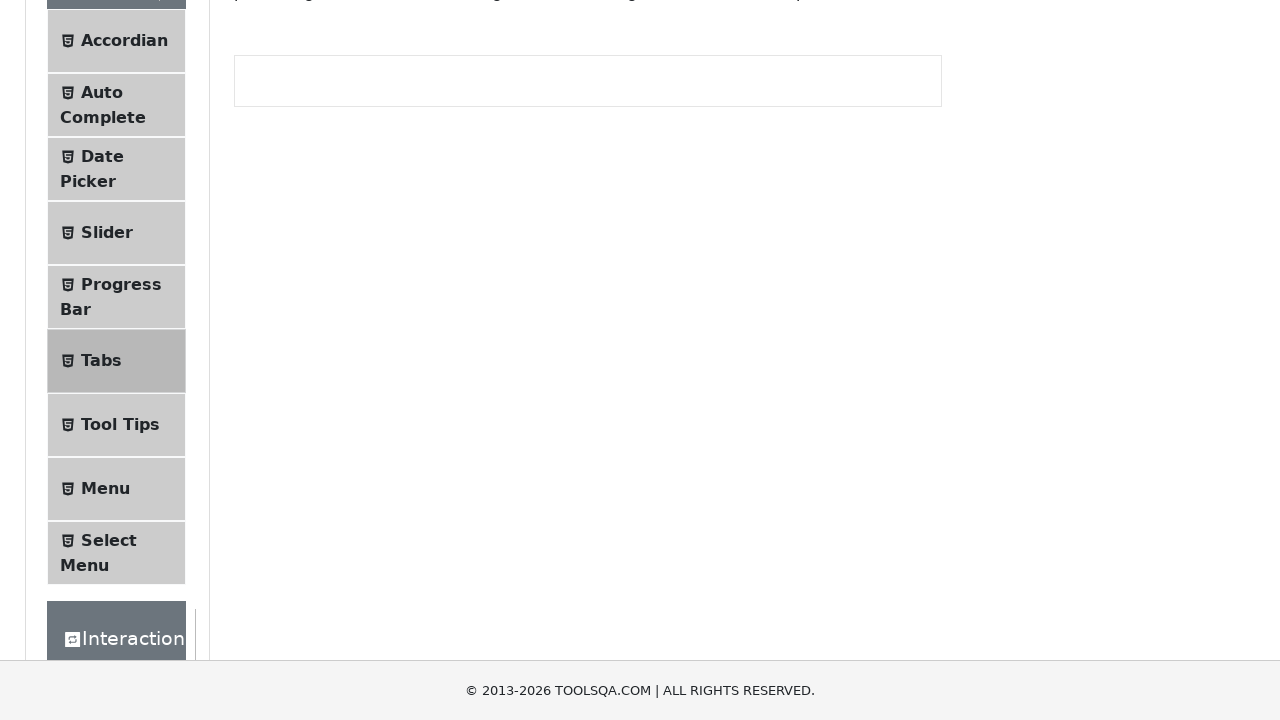

Verified navigation to Tabs page completed
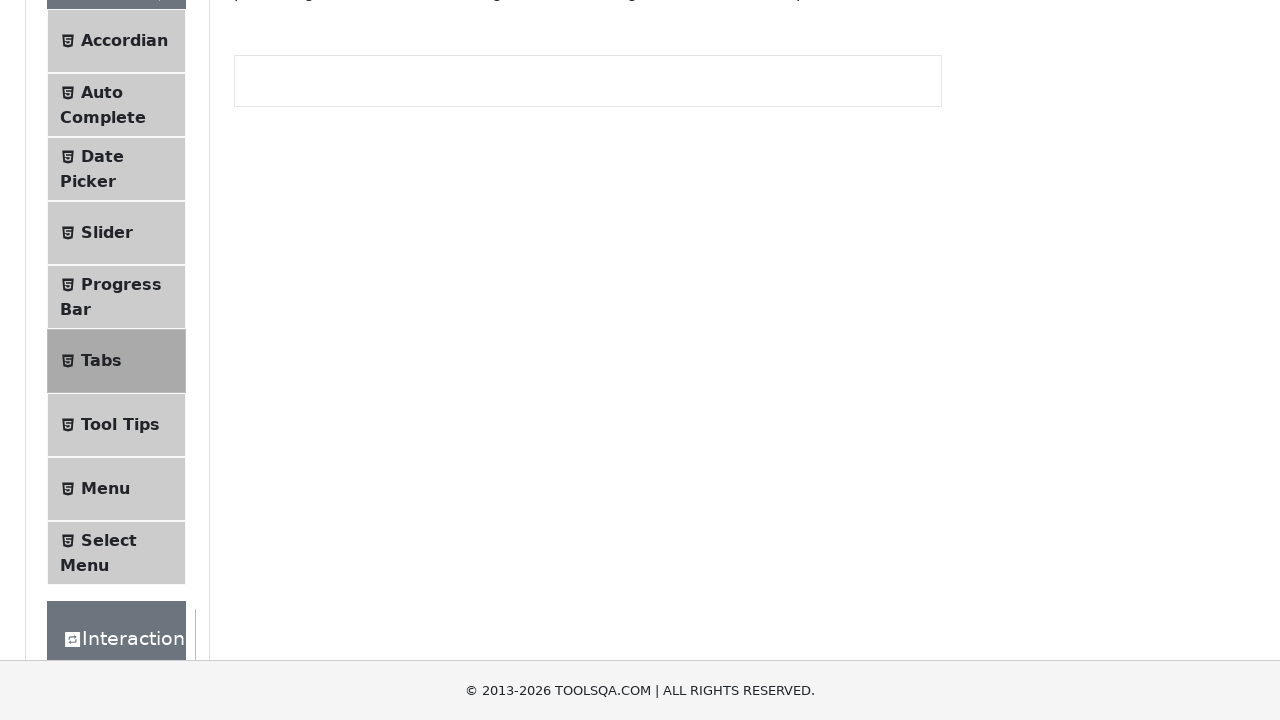

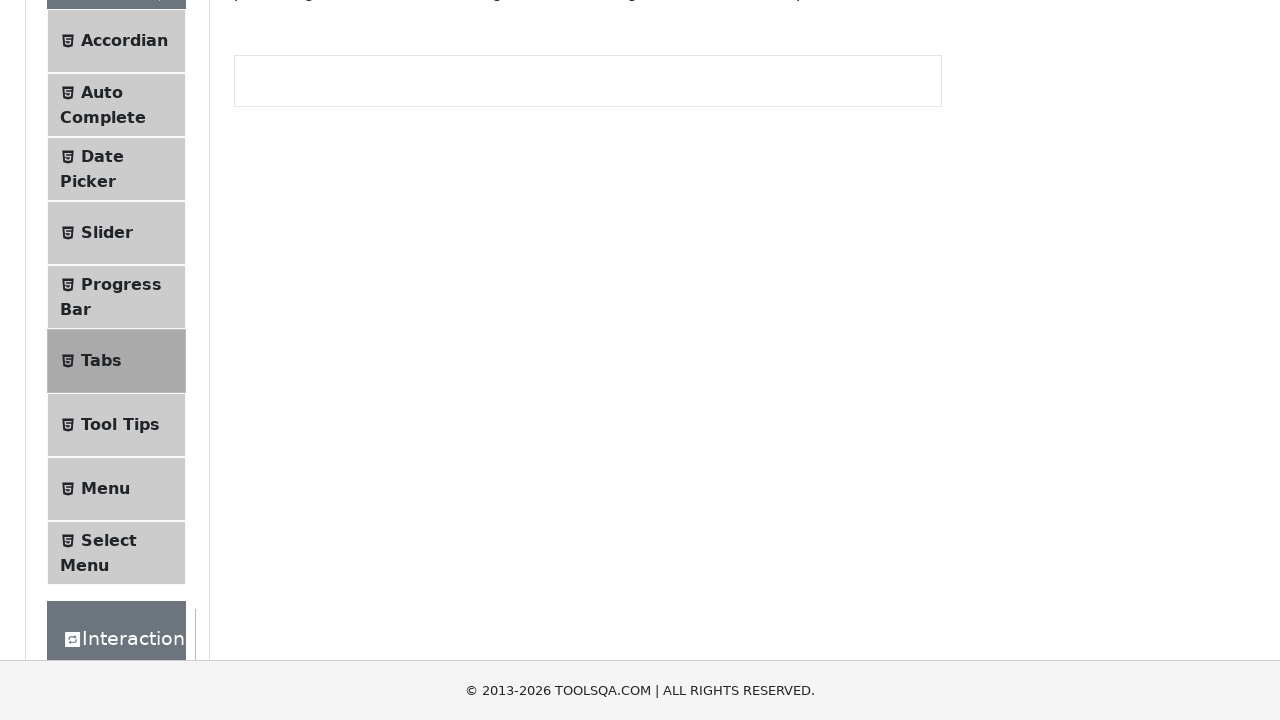